Tests that pressing Backspace key is correctly detected and displayed on the key presses page

Starting URL: https://the-internet.herokuapp.com/key_presses

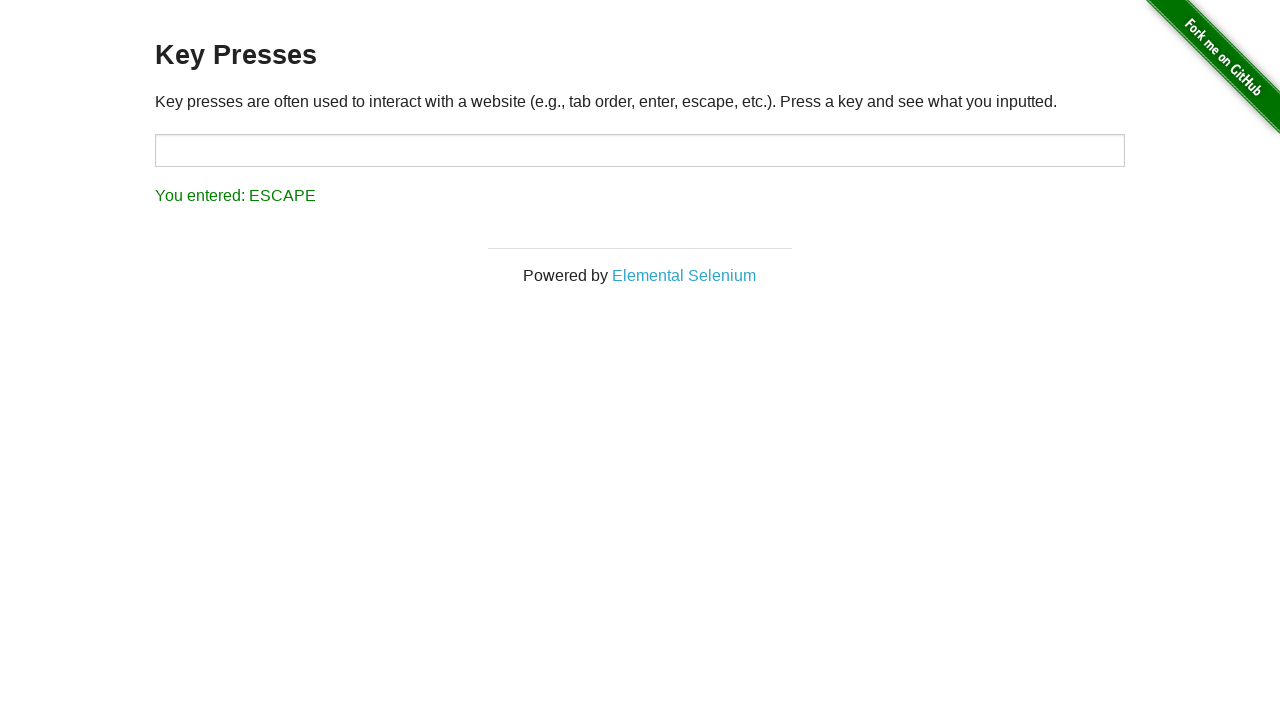

Navigated to key presses page
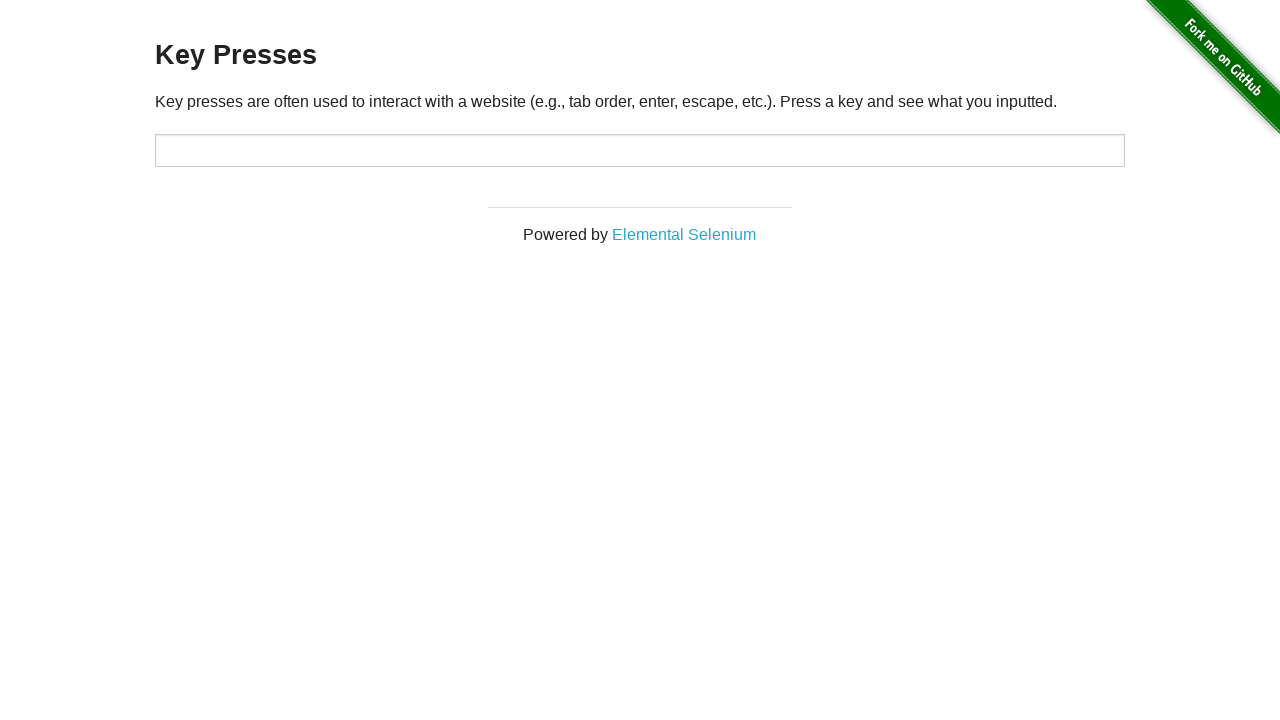

Filled target field with 'A' on #target
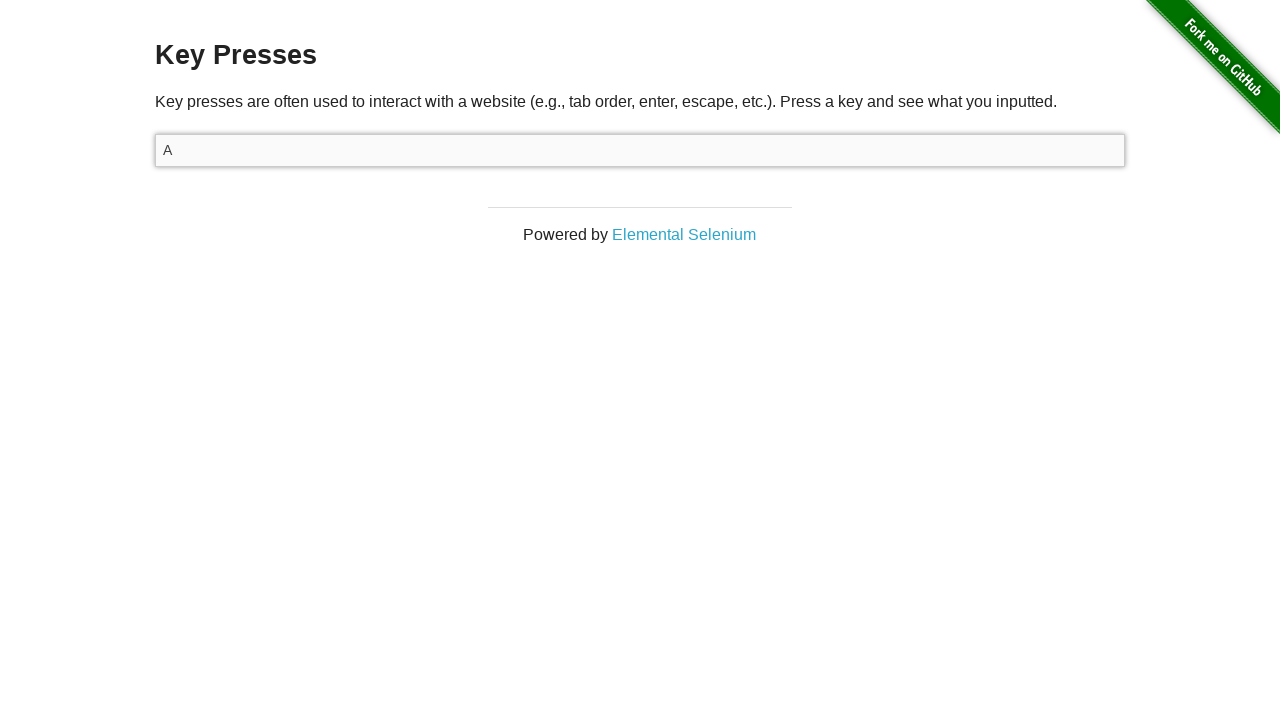

Pressed Backspace key on #target
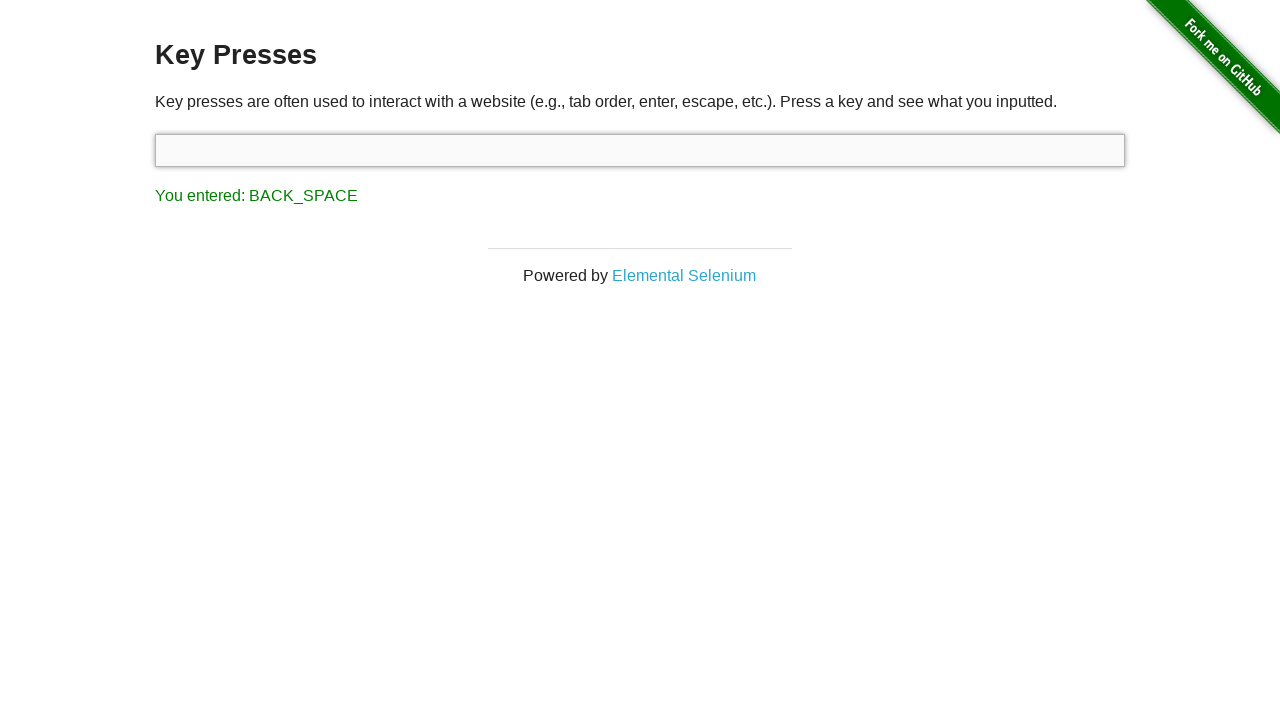

Retrieved result text content
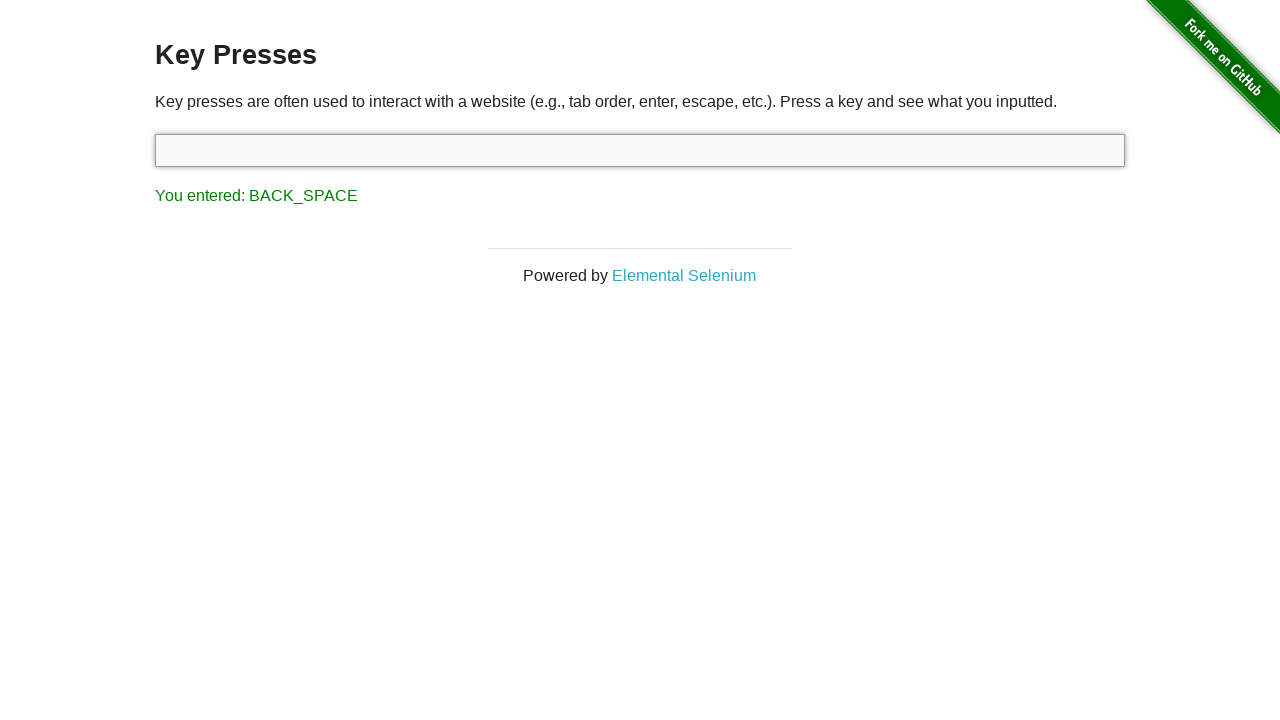

Verified 'BACK_SPACE' is present in result
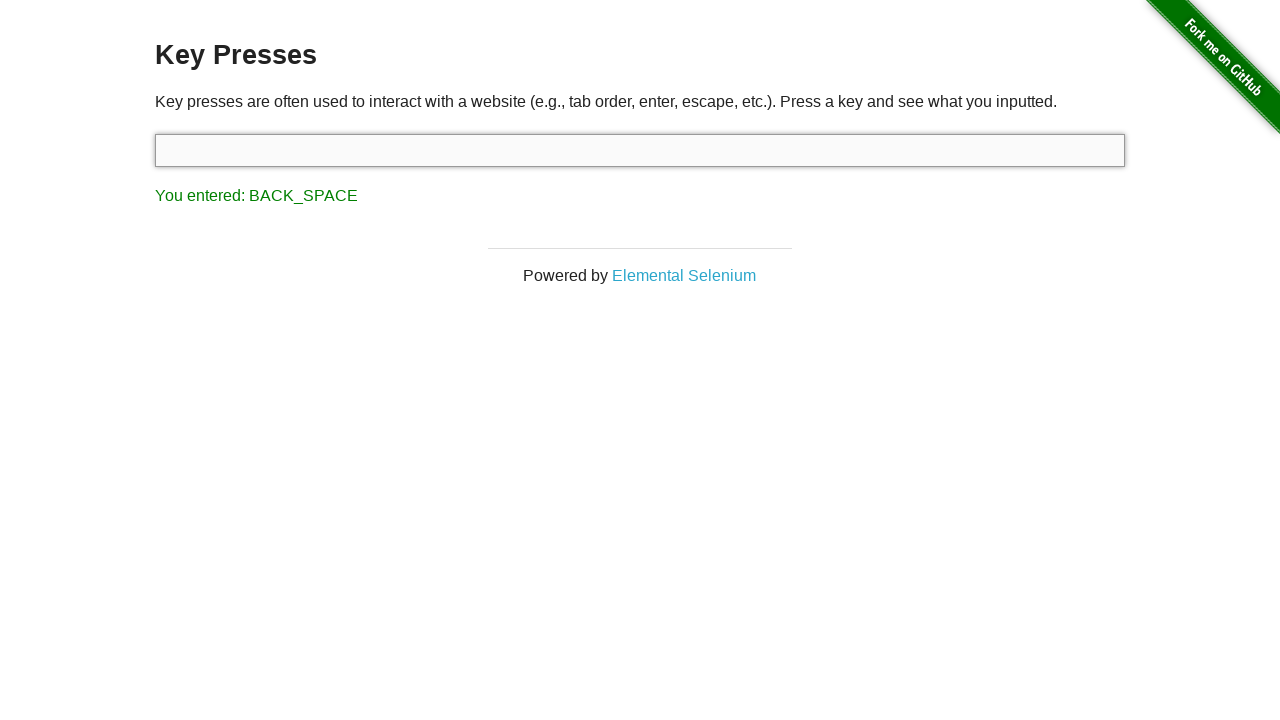

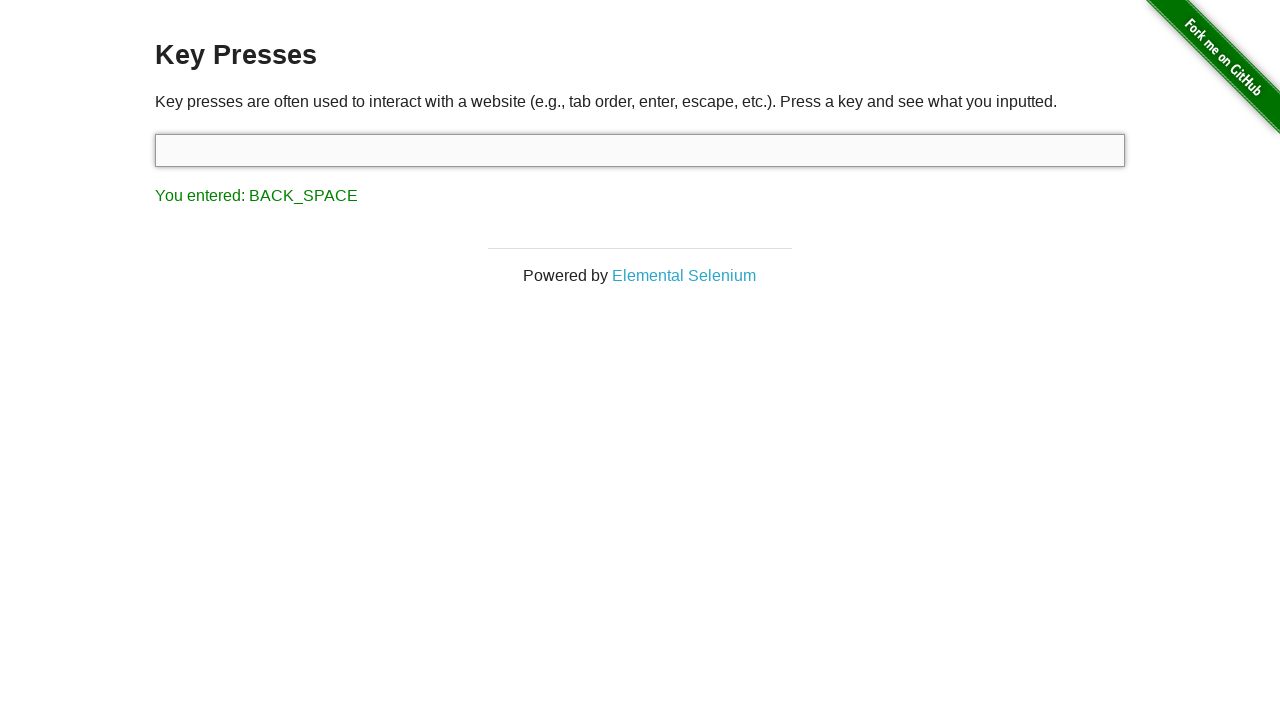